Tests the Rubular regex tester by entering a regex pattern and test string, then verifying the match results and capture groups are displayed correctly

Starting URL: https://www.rubular.com

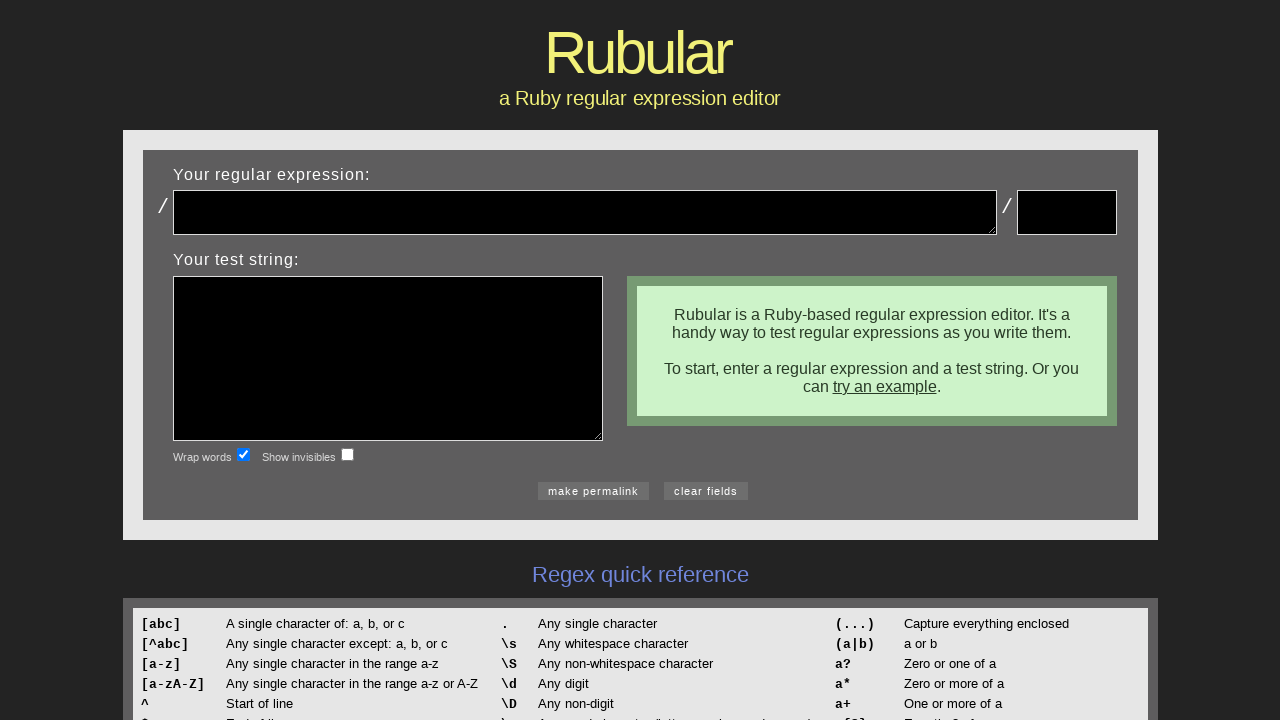

Filled regex pattern field with email pattern: (.*)@(.*)\.(.*)) on #regex
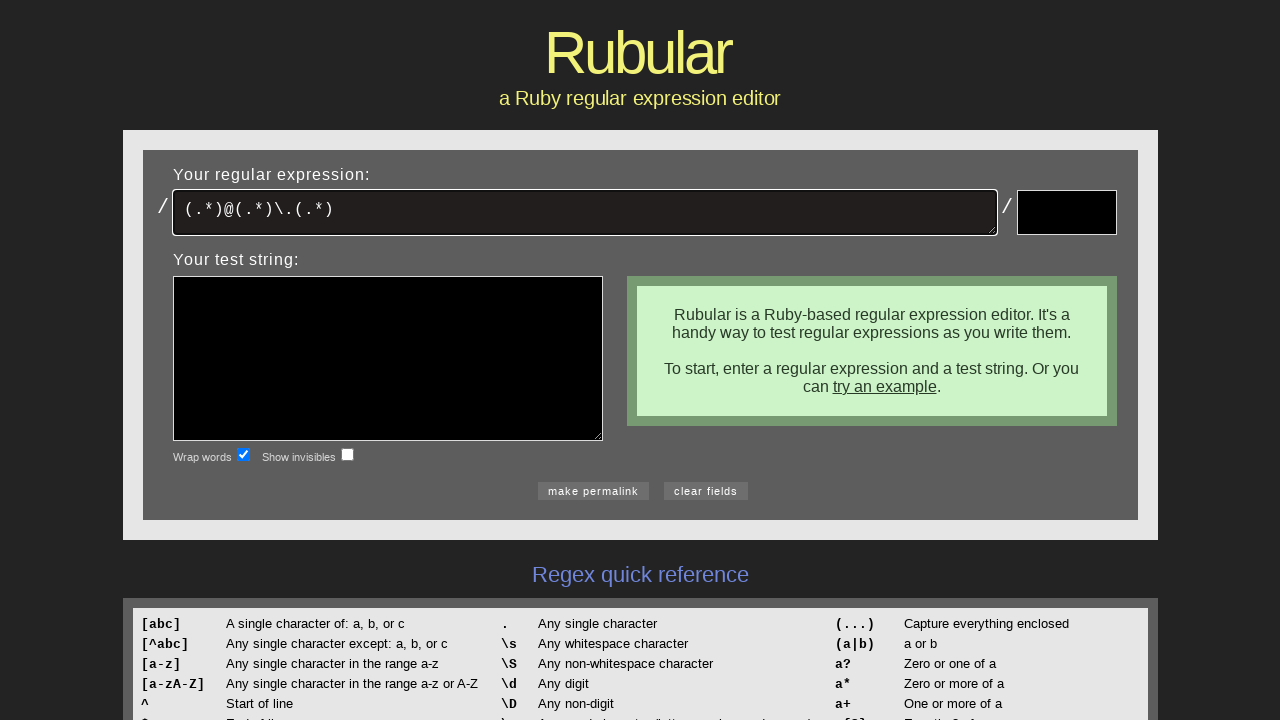

Filled test string field with email: jden@cscc.edu on #test
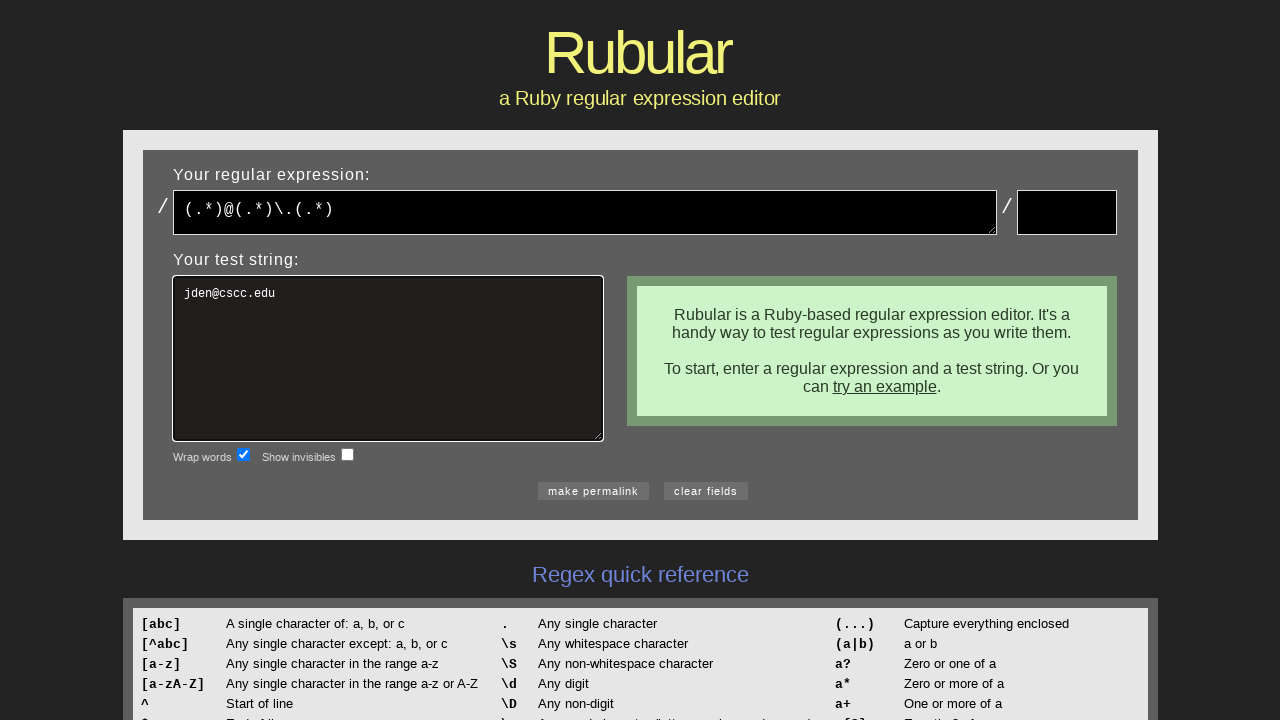

Pressed Enter to trigger regex matching on #test
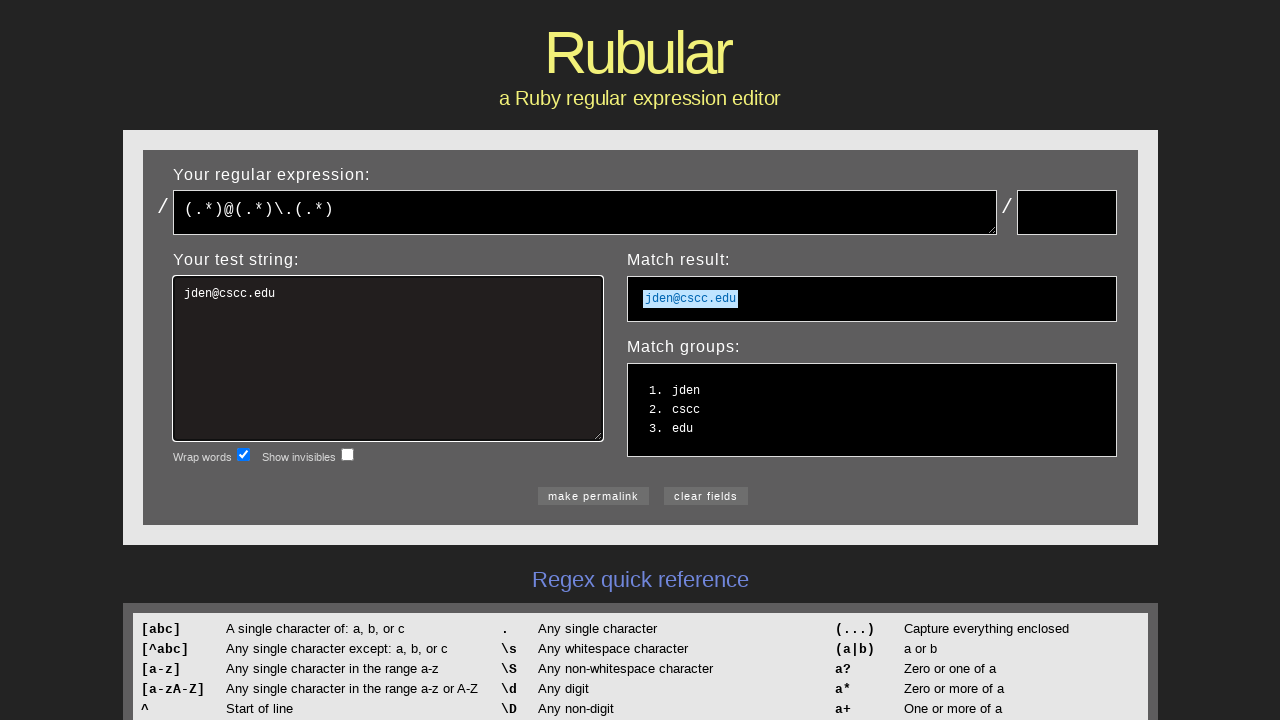

Match results appeared in #match_string
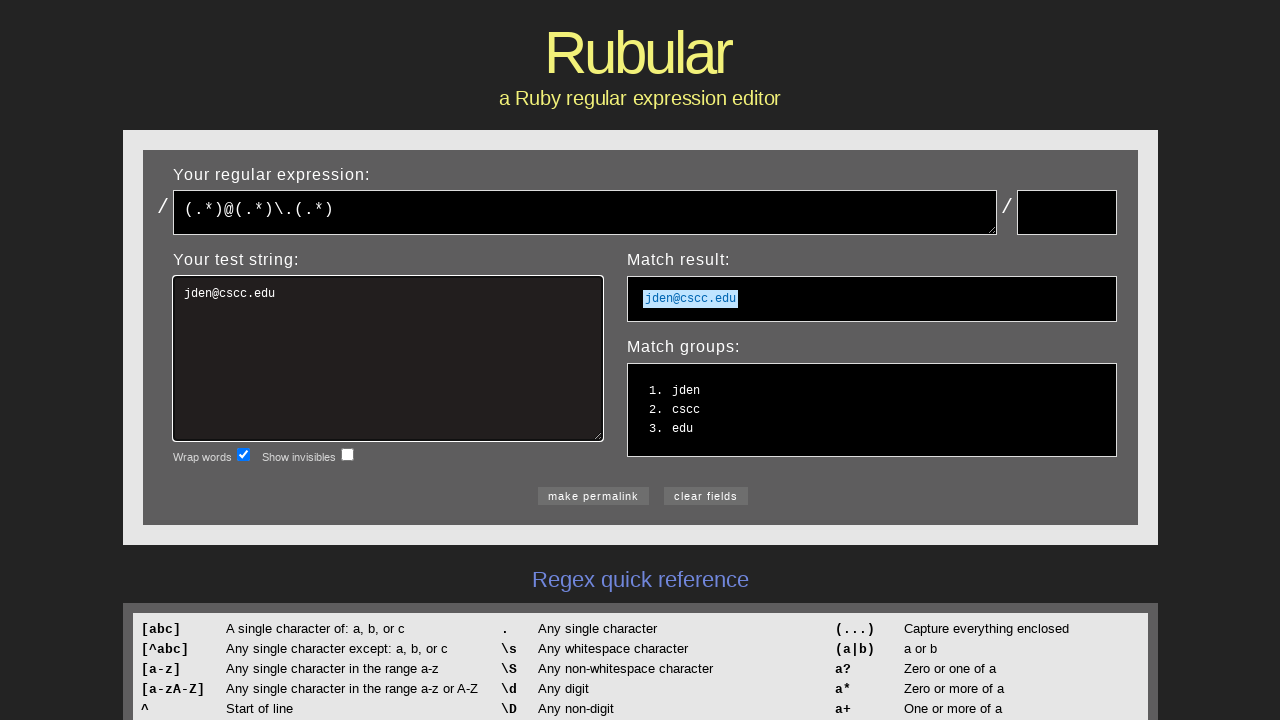

Capture groups displayed in #match_captures
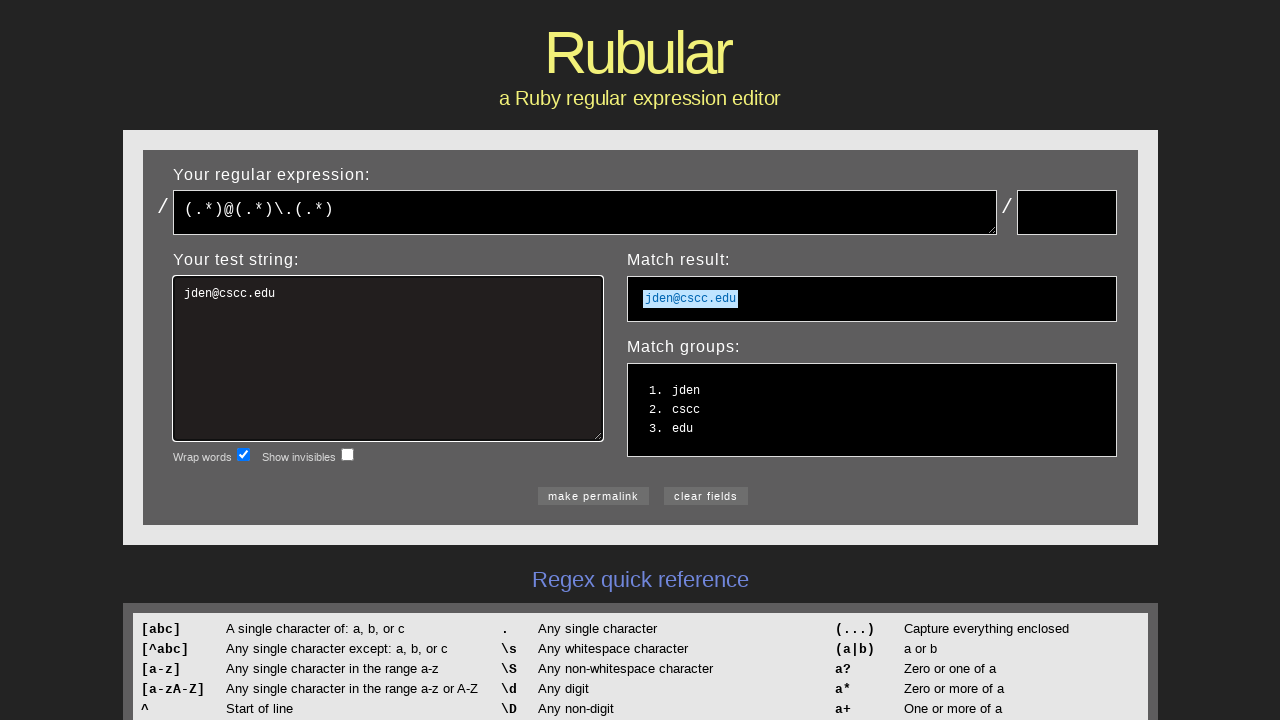

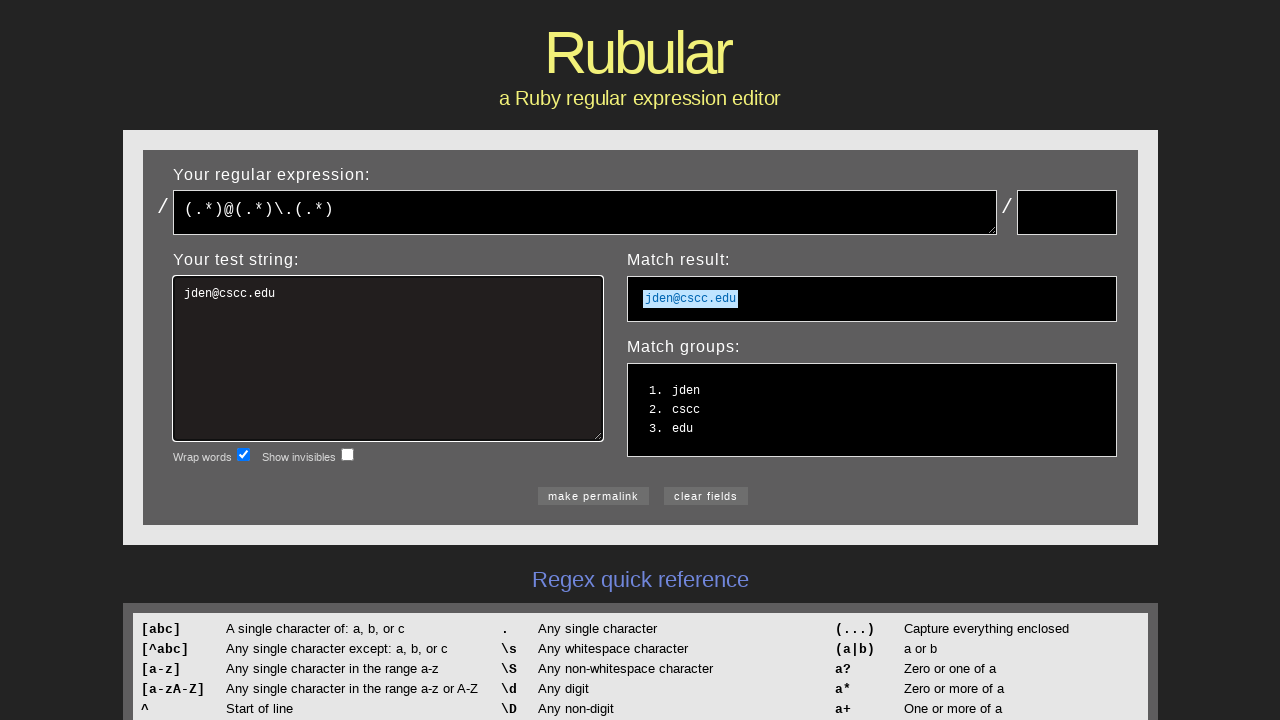